Tests the e-commerce flow of adding a product to cart by selecting a product (Nexus 6), clicking "Add to cart", handling the confirmation alert, navigating to the cart page, and verifying the product name and price are displayed correctly.

Starting URL: https://www.demoblaze.com/index.html

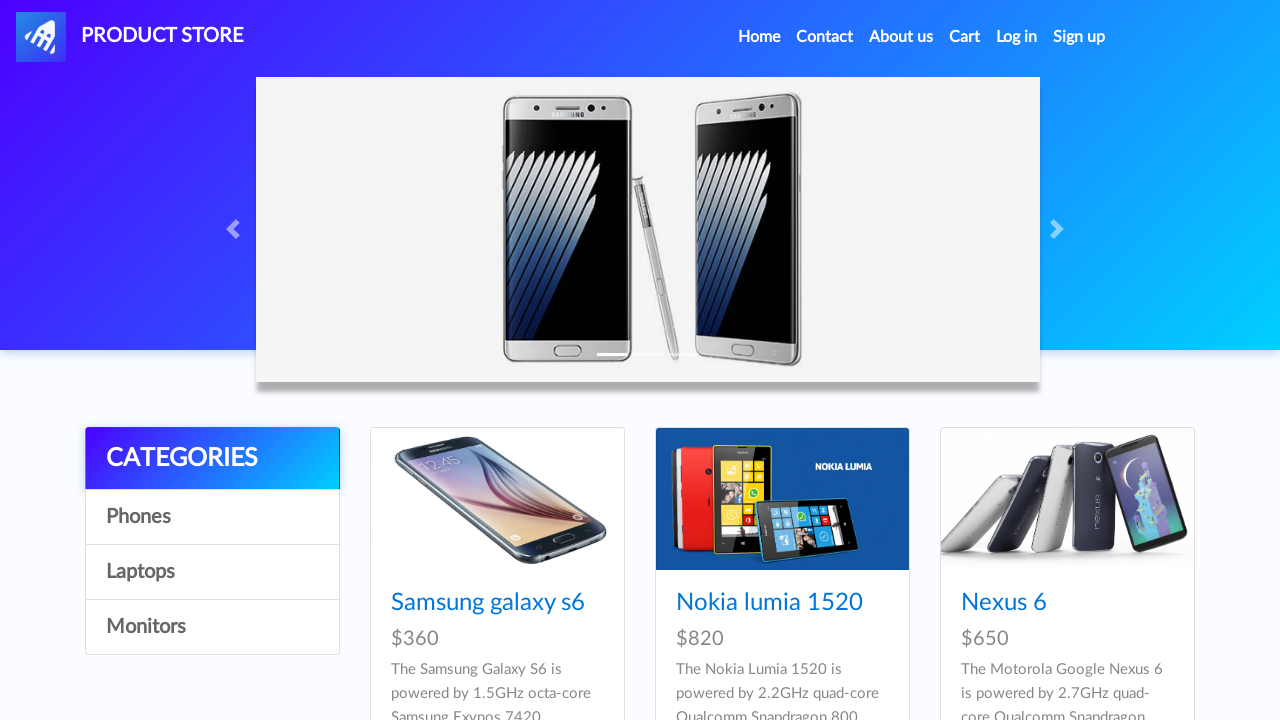

Located Nexus 6 product link
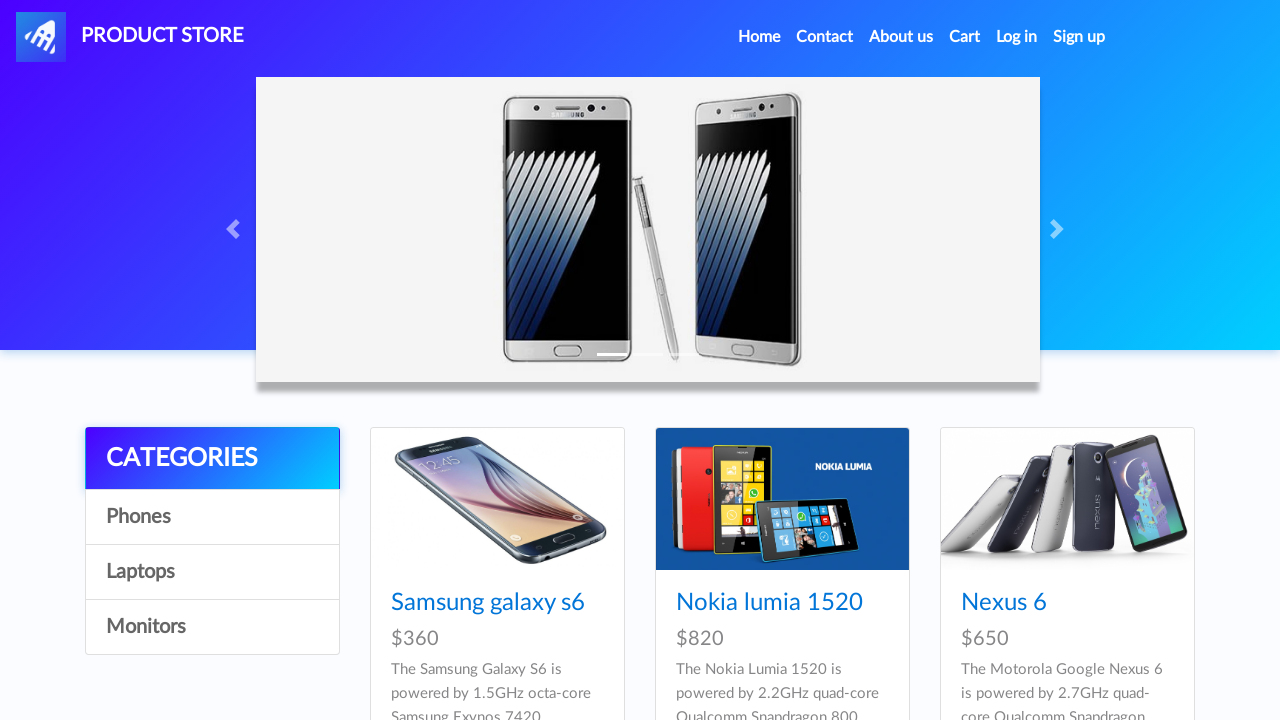

Retrieved product name: Nexus 6
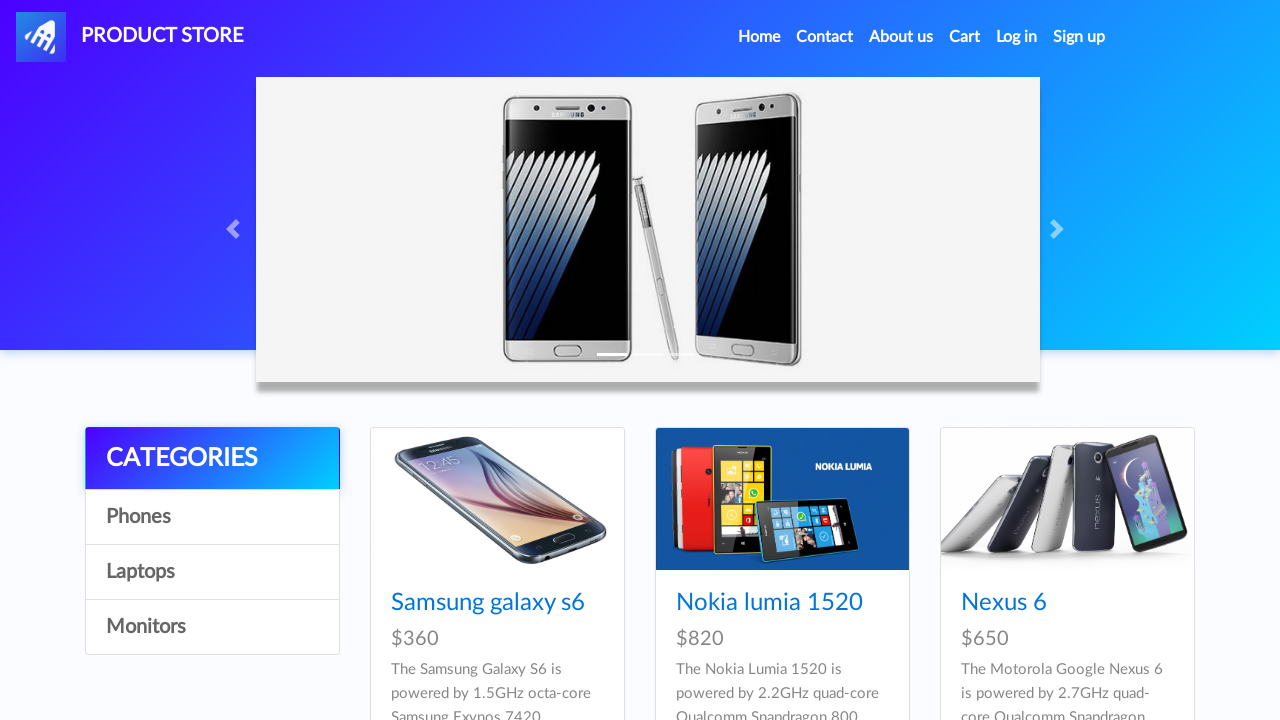

Clicked on Nexus 6 product link at (1004, 603) on a.hrefch[href='prod.html?idp_=3']
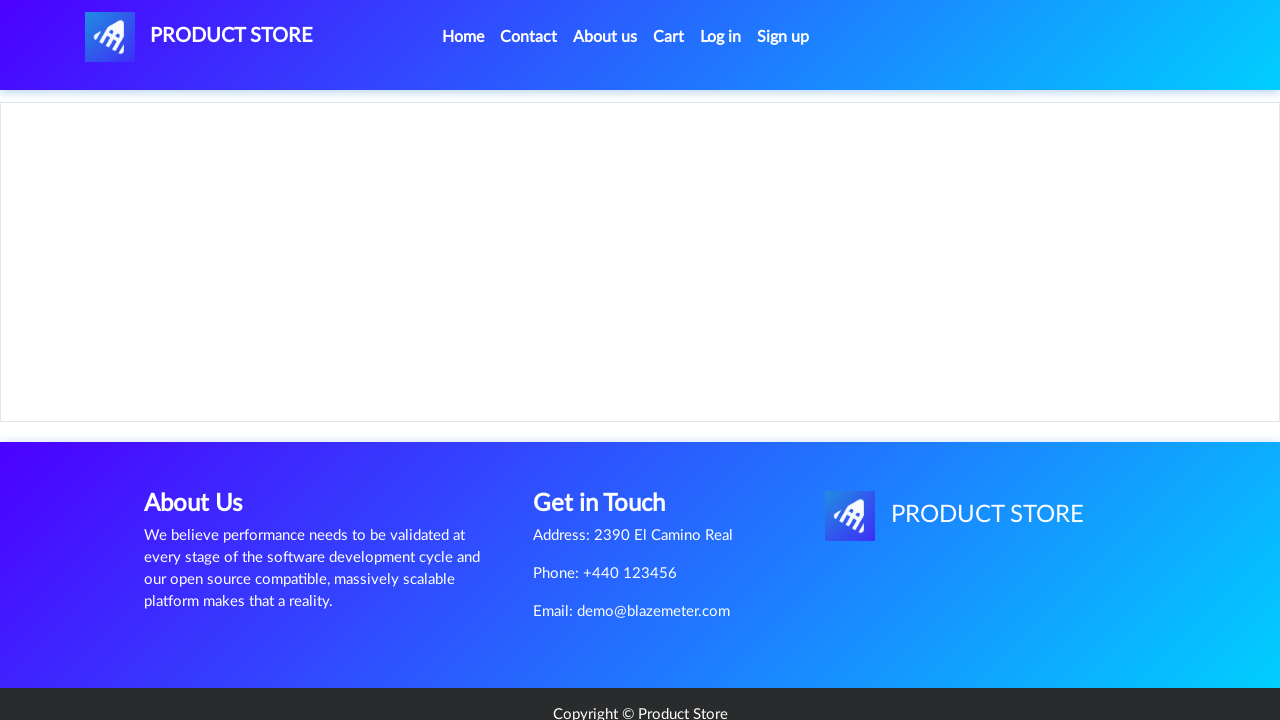

Product page loaded - price container visible
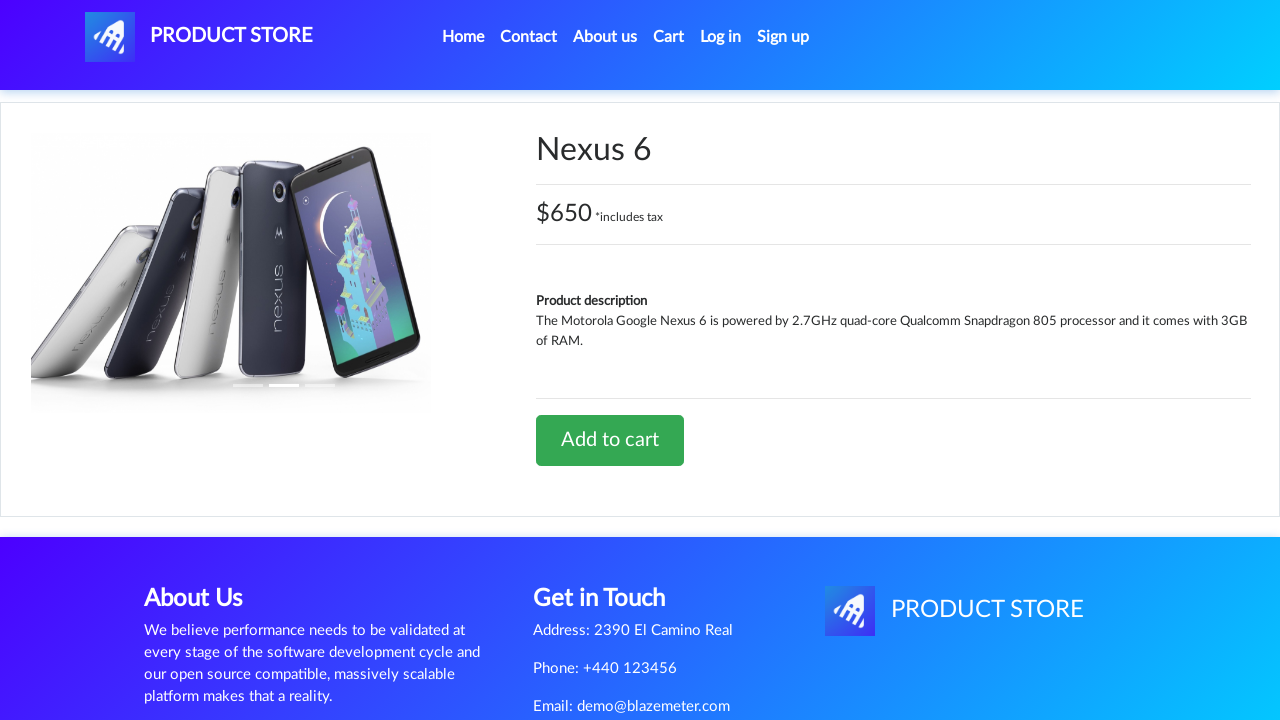

Retrieved product price: $650 *includes tax
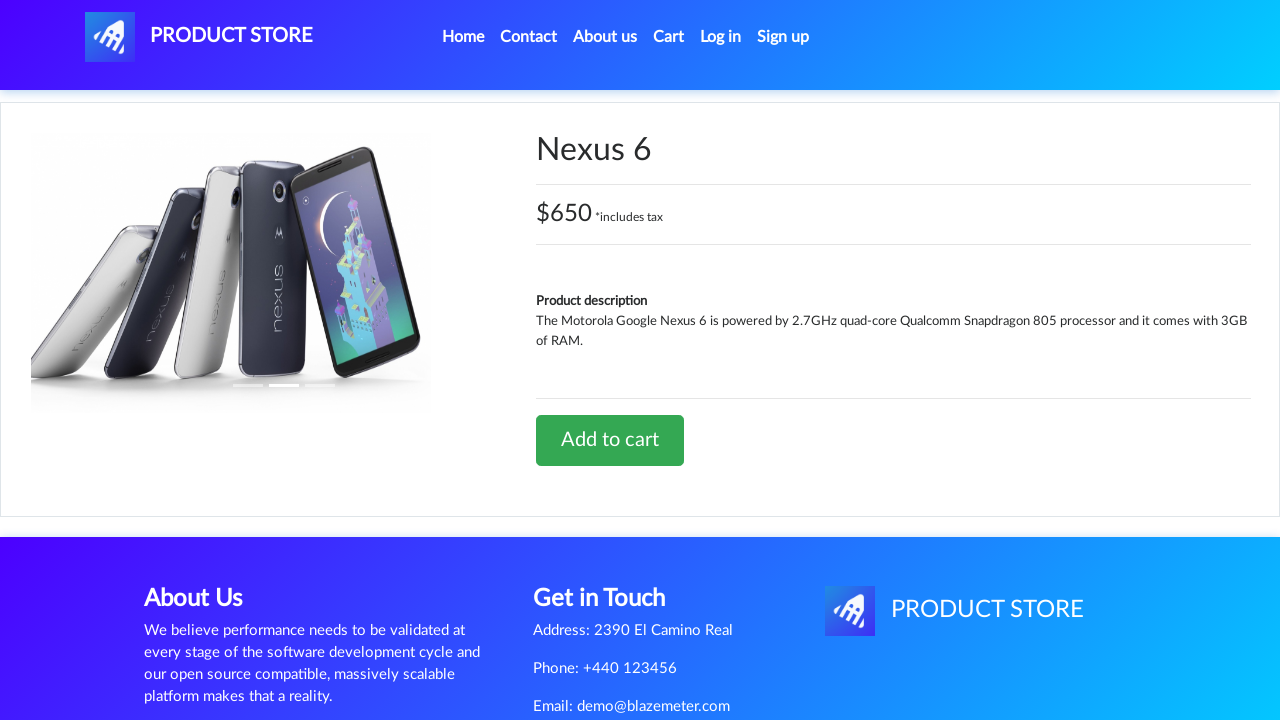

Clicked 'Add to cart' button at (610, 440) on a[onclick='addToCart(3)']
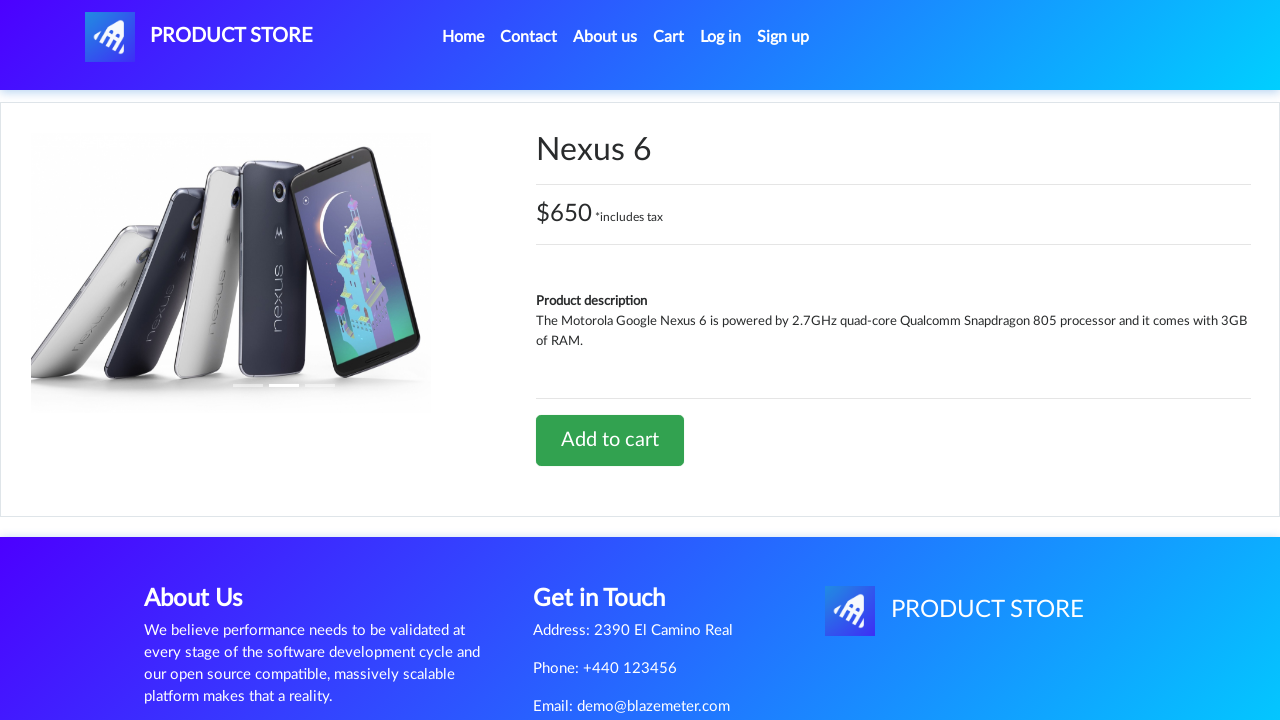

Set up alert handler to accept confirmation
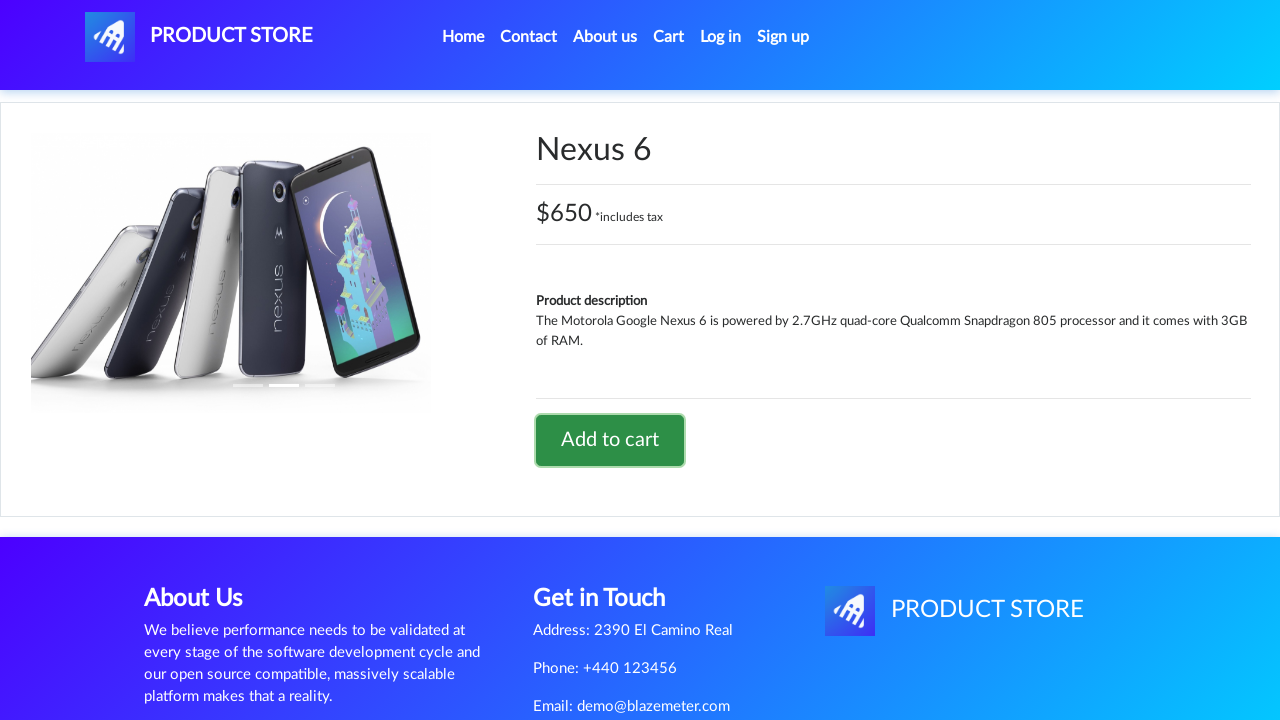

Alert confirmation handled
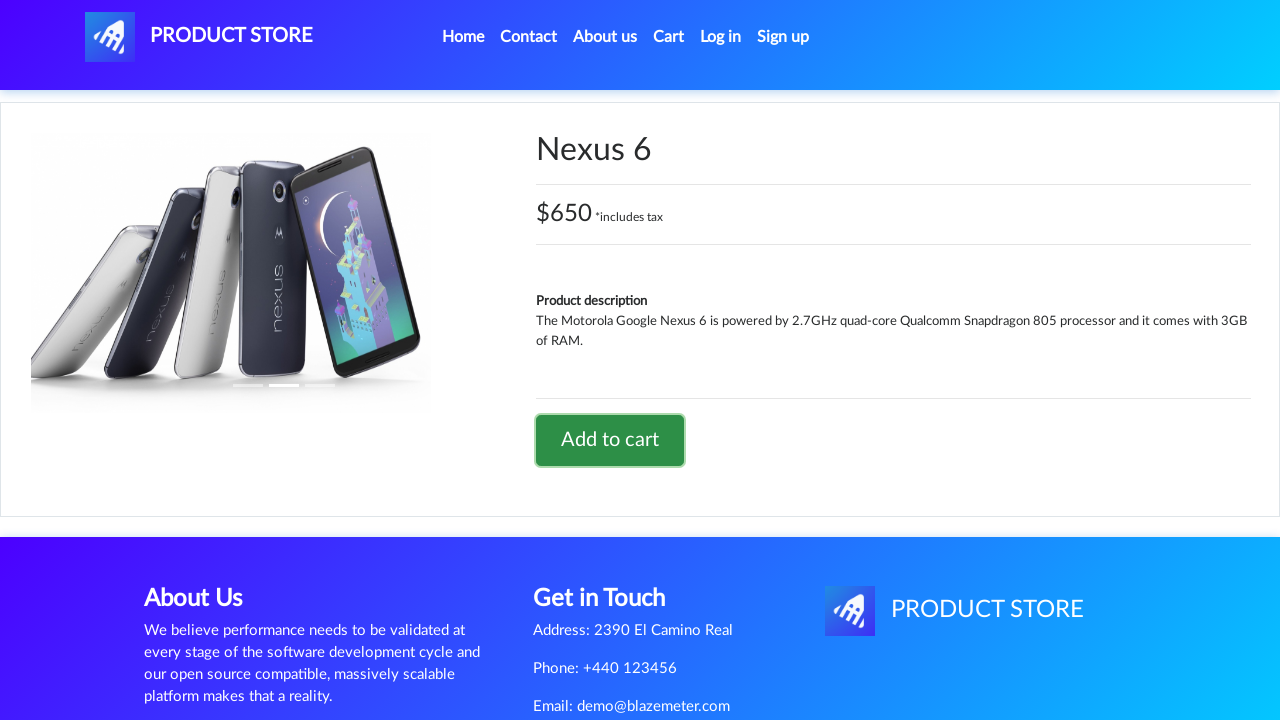

Clicked on cart button to navigate to cart page at (669, 37) on #cartur
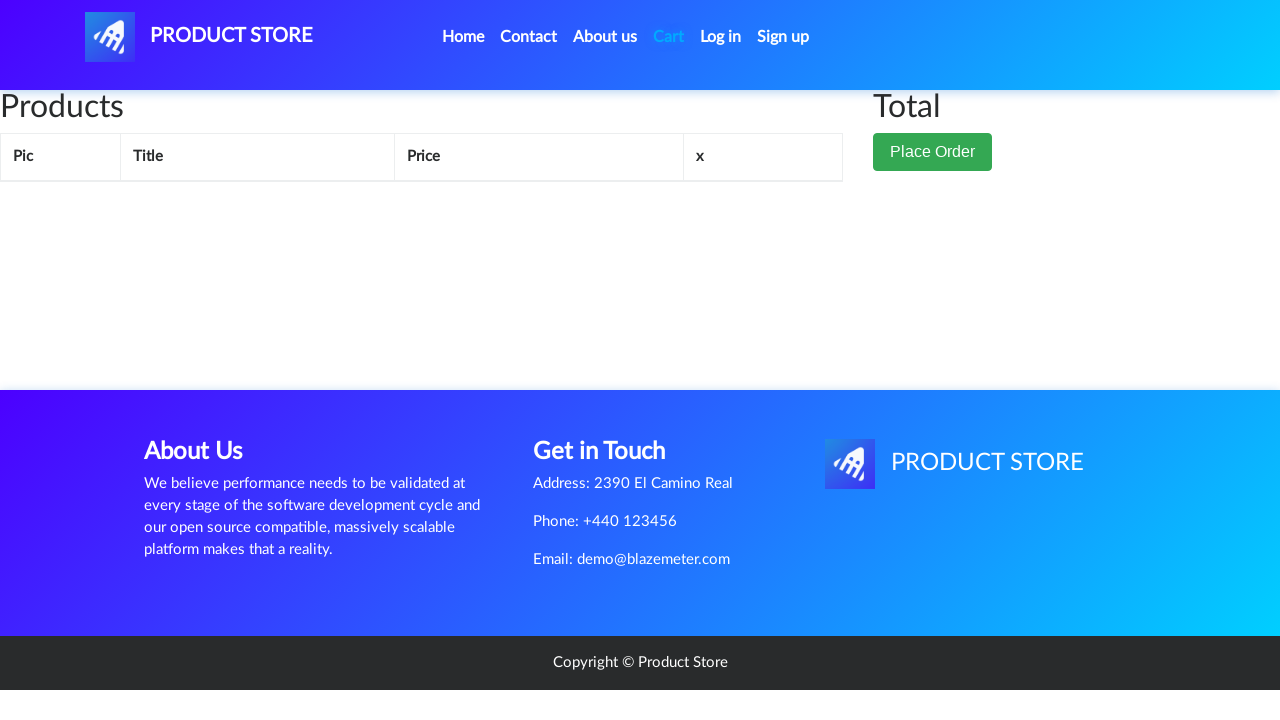

Cart page loaded - product row visible
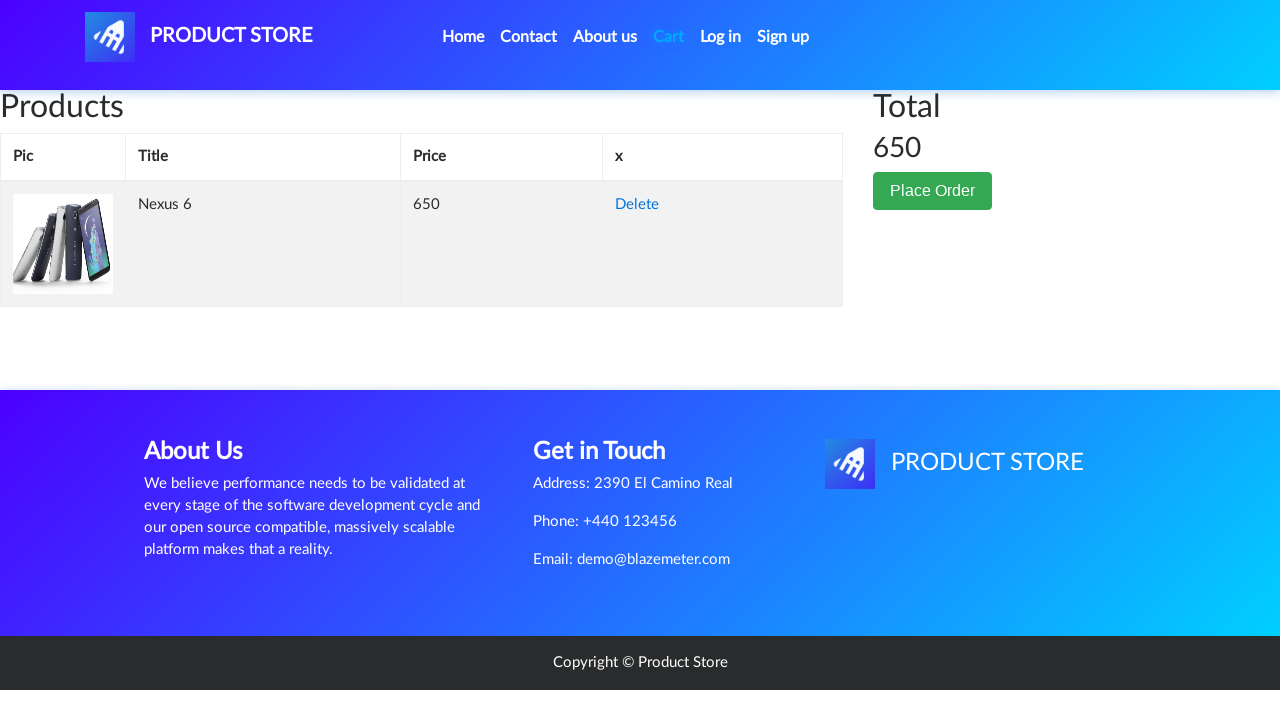

Retrieved cart product name: Nexus 6
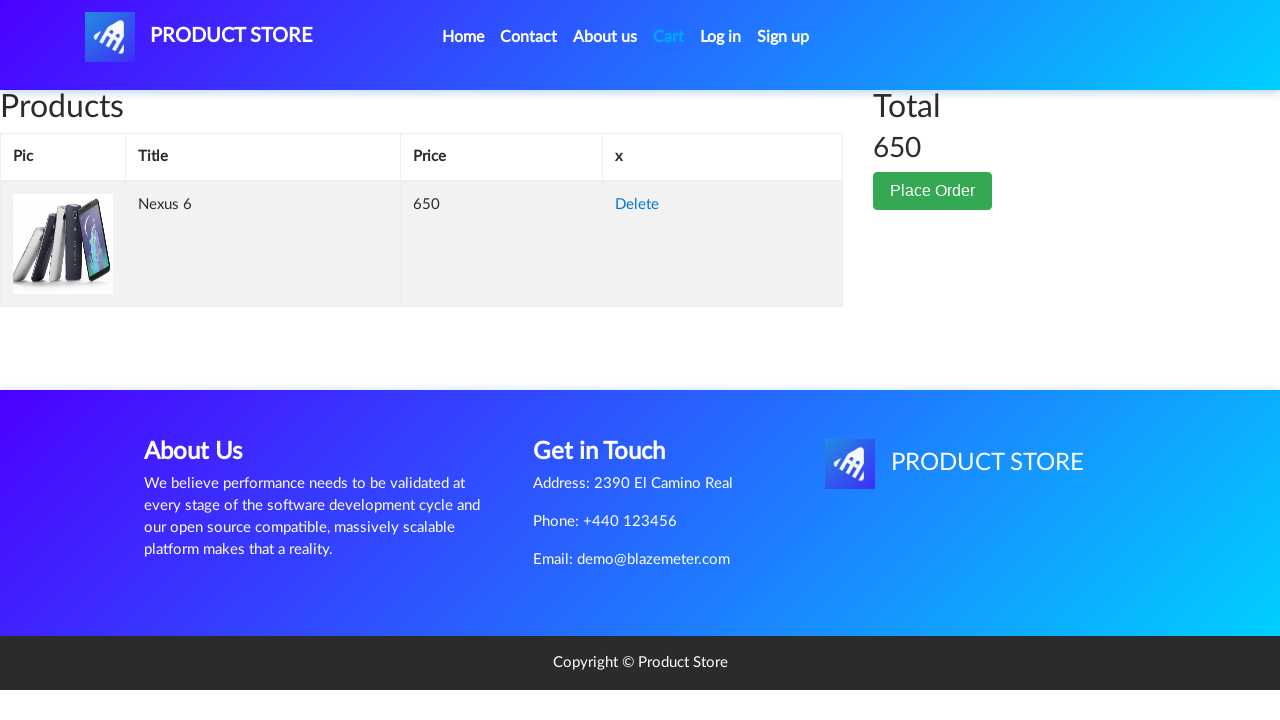

Retrieved cart product price: 650
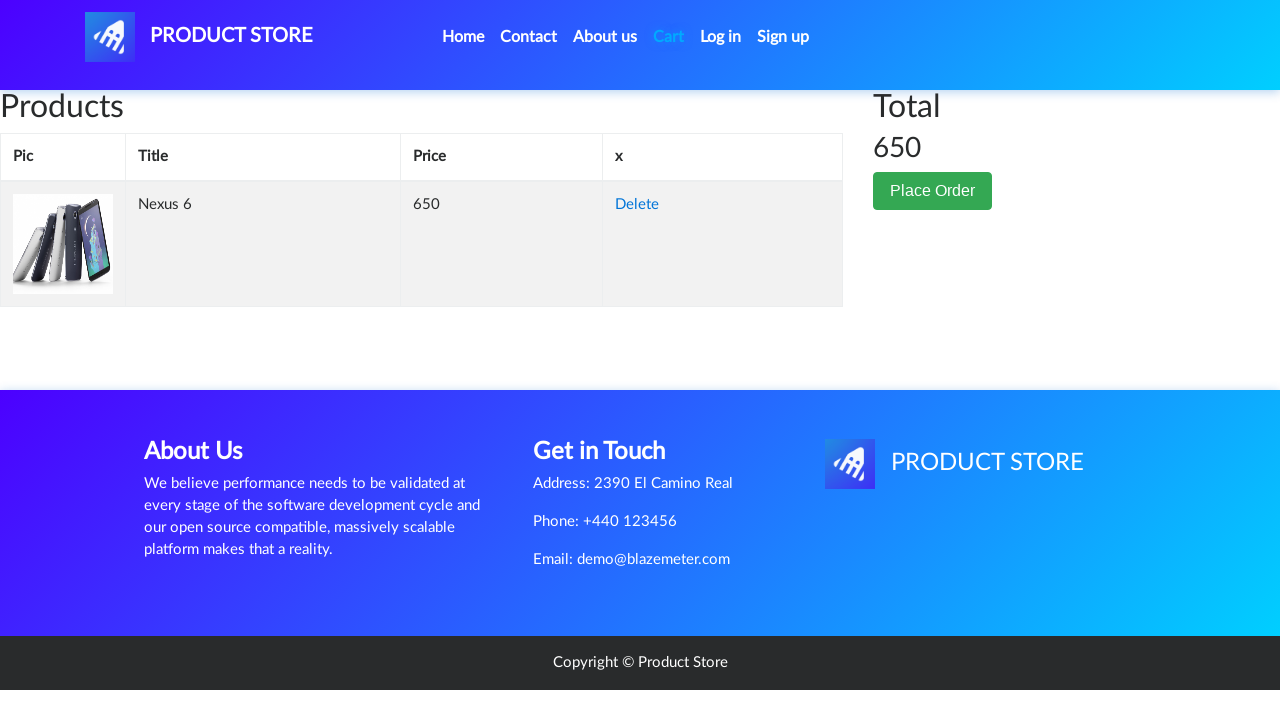

Verified product name matches: Nexus 6
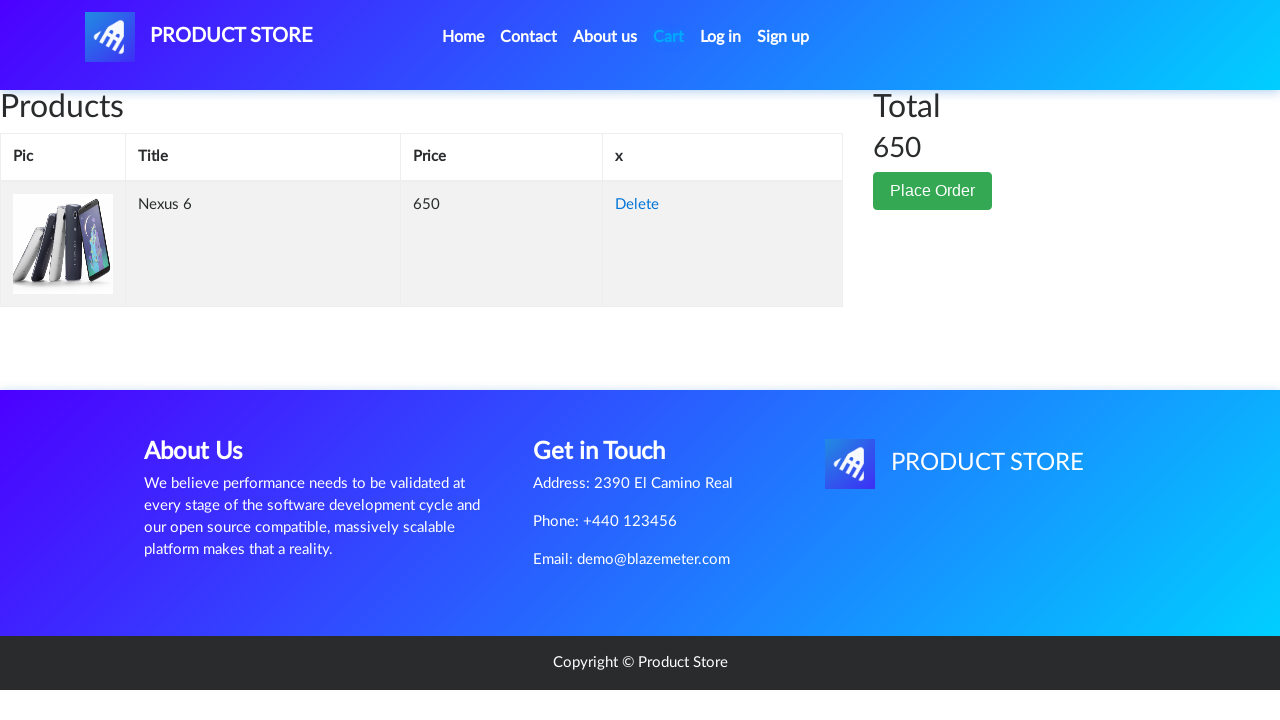

Verified product price matches: 650 in $650 *includes tax
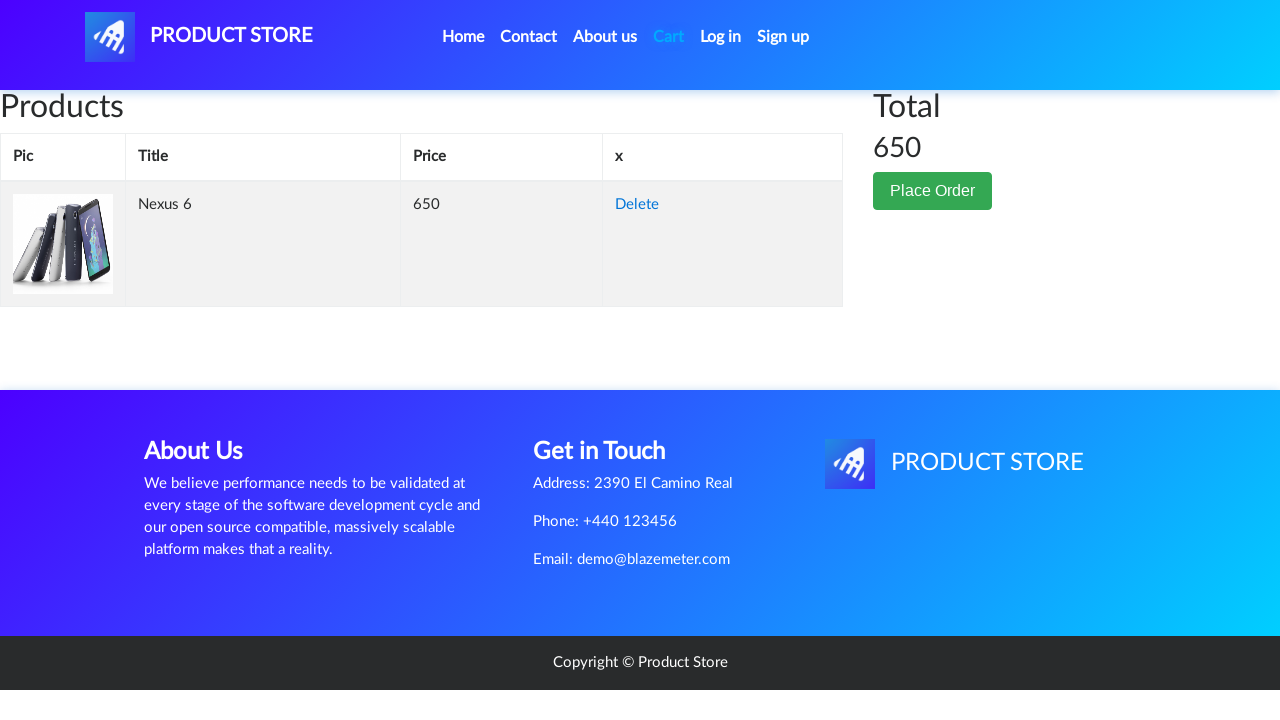

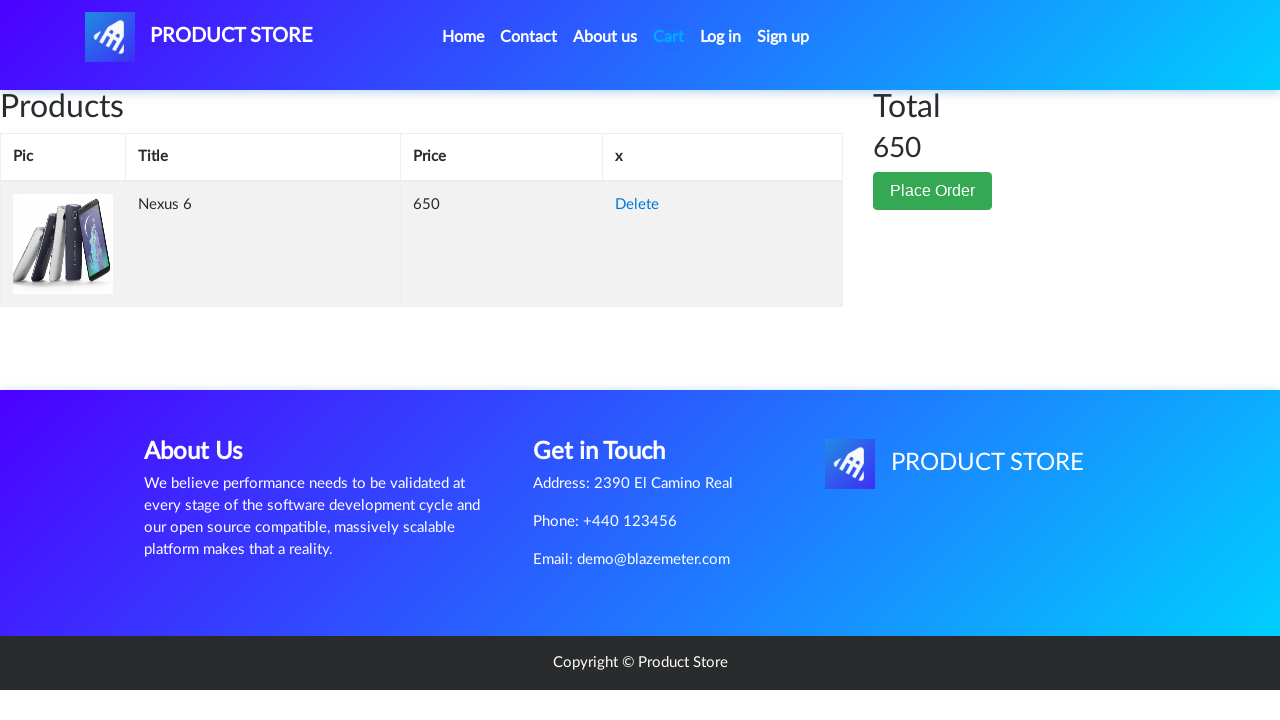